Tests that a non-logged-in user cannot add a discussion topic to a forum and receives an appropriate error message

Starting URL: https://school.moodledemo.net/mod/forum/view.php?f=81

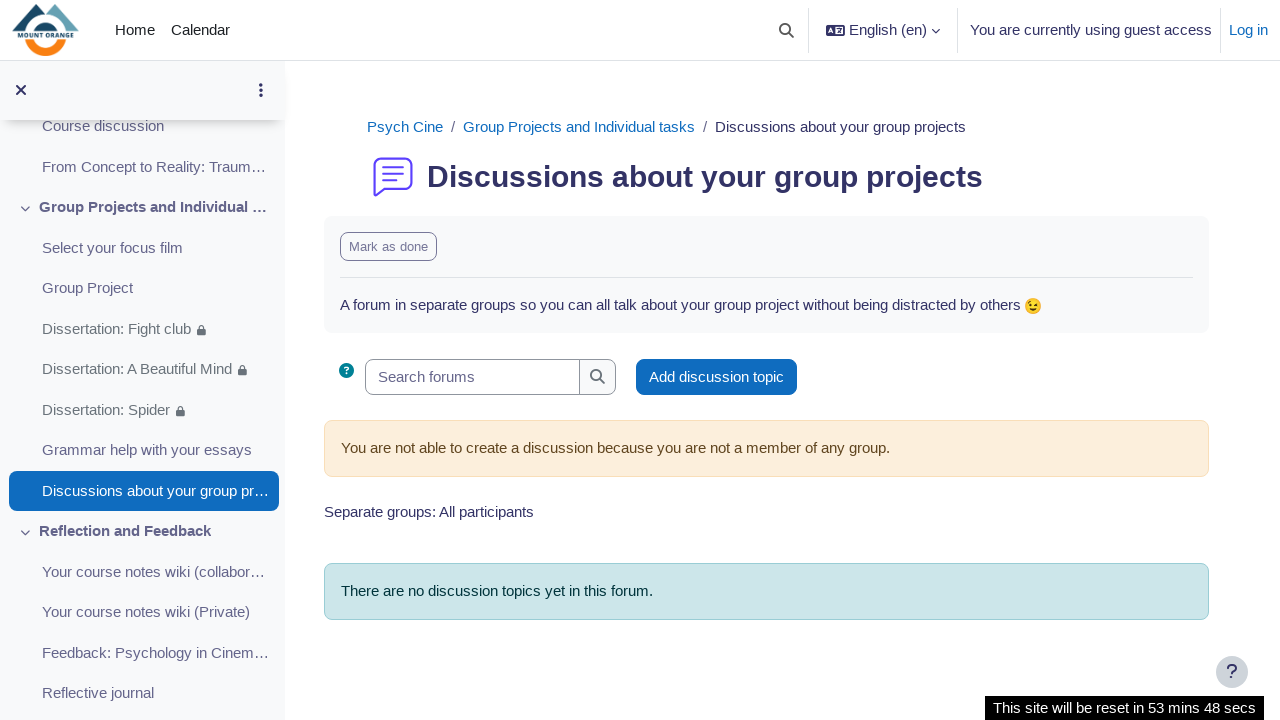

Clicked 'Add discussion topic' link at (716, 377) on text=Add discussion topic
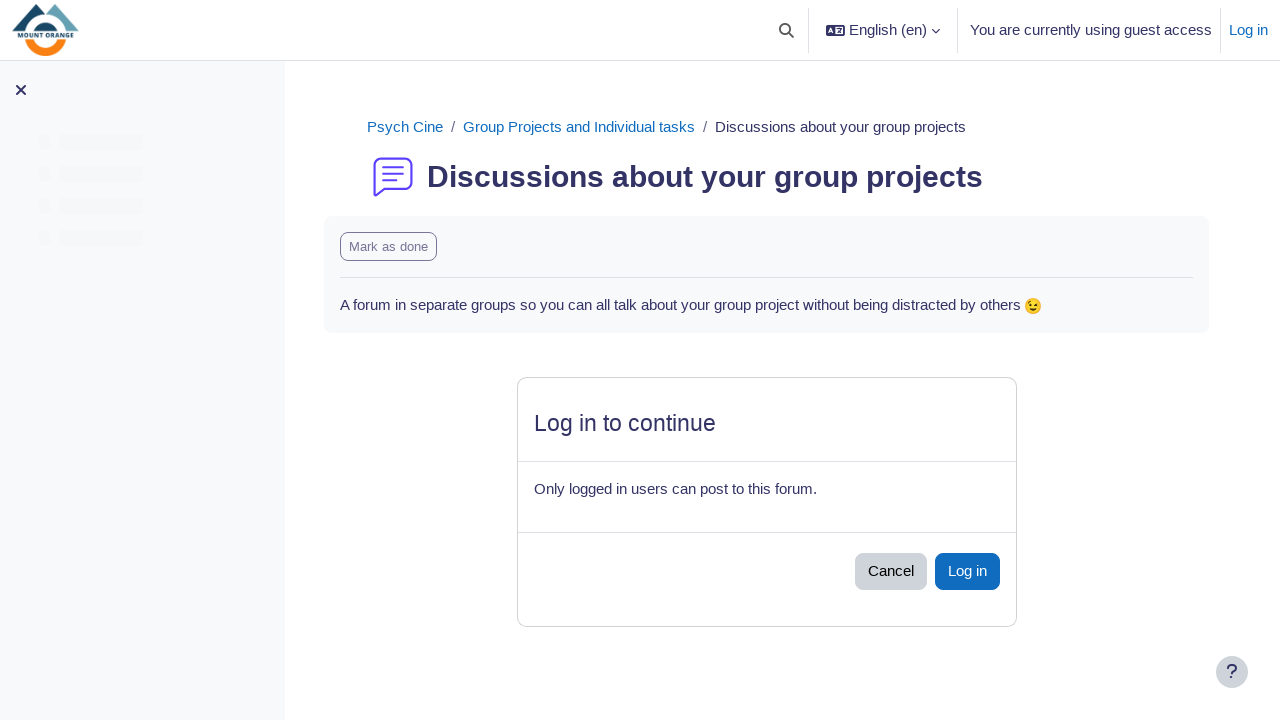

Error modal appeared after attempting to add discussion topic without login
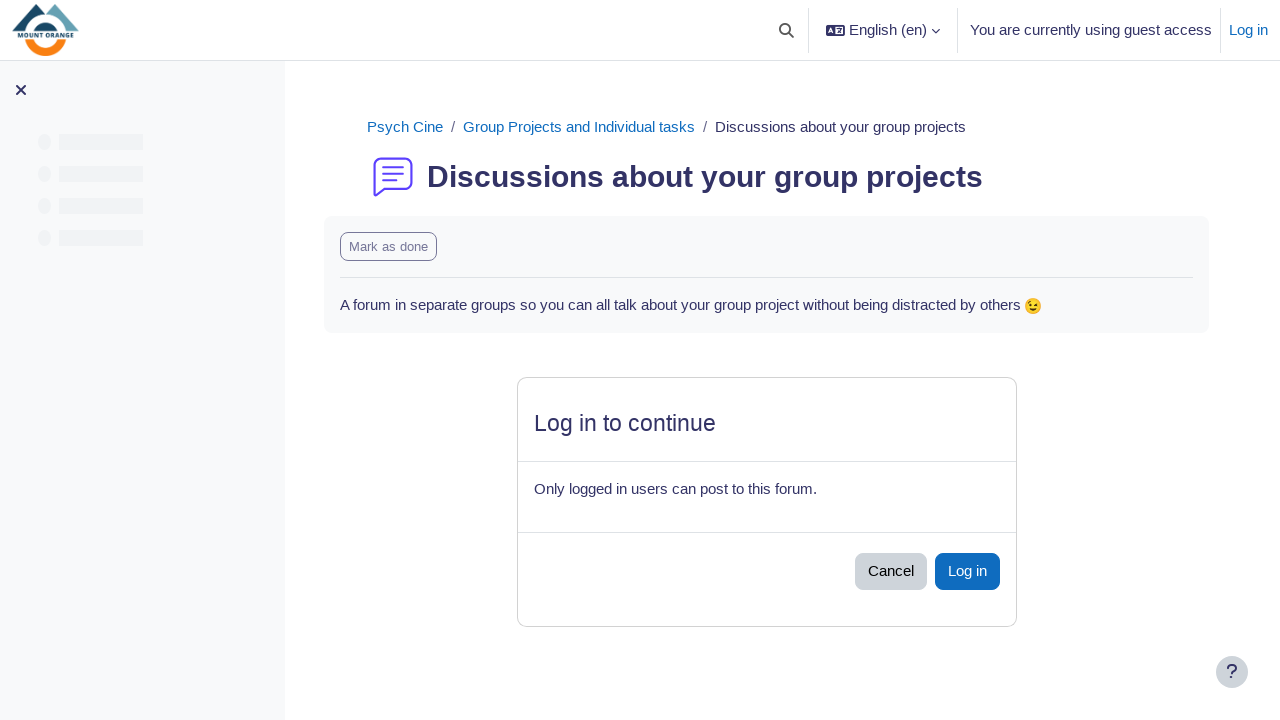

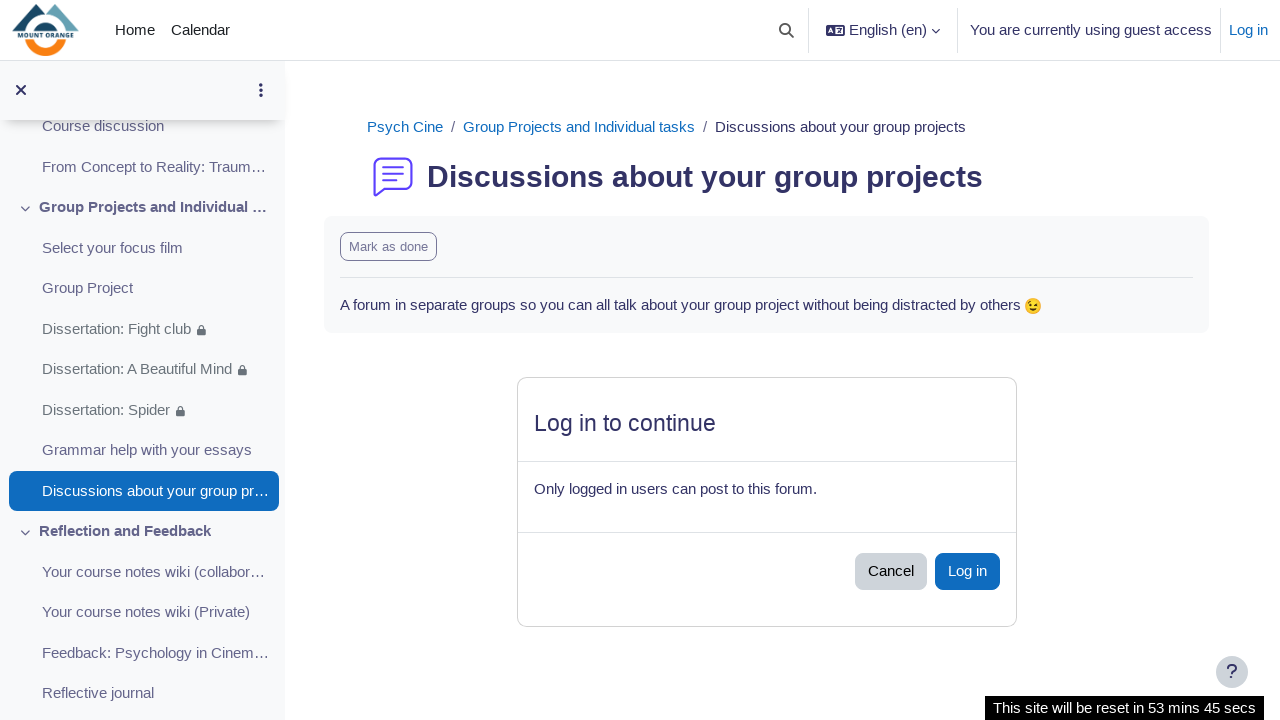